Navigates to a page, finds and clicks a specific link based on a calculated text value, then fills out a form with personal information and submits it

Starting URL: http://suninjuly.github.io/find_link_text

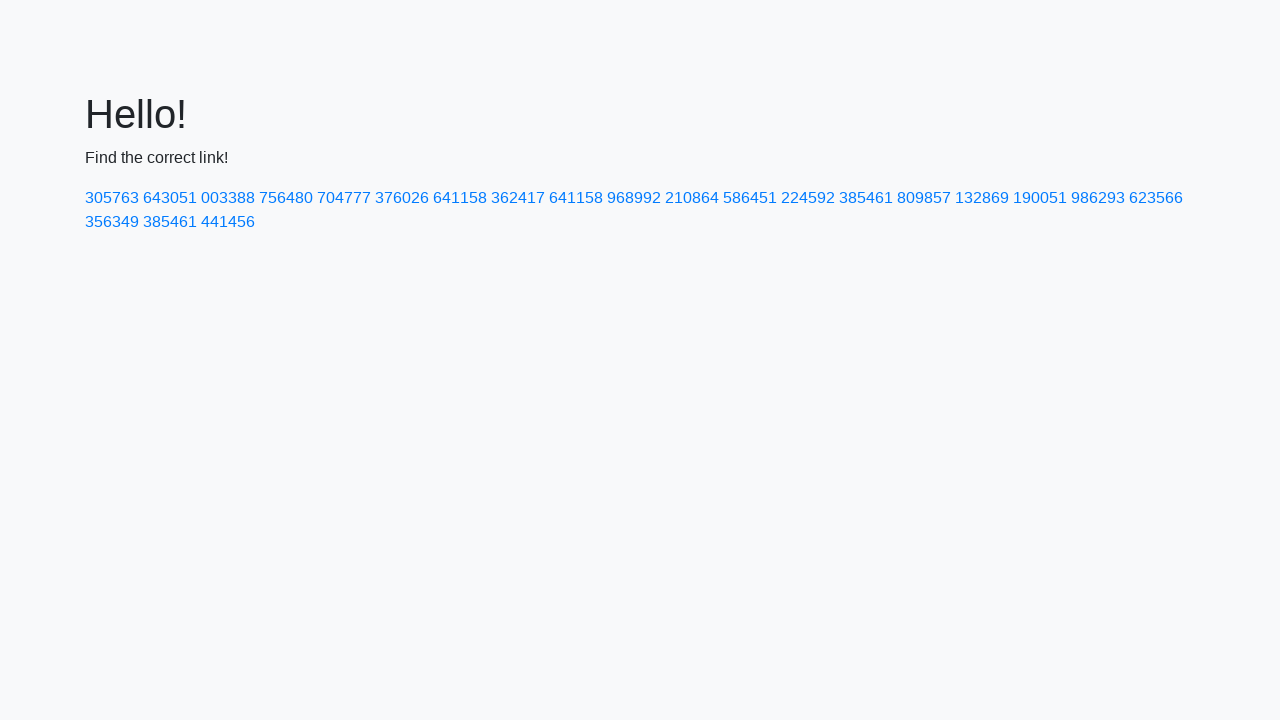

Clicked link with calculated text '224592' at (808, 198) on a:has-text('224592')
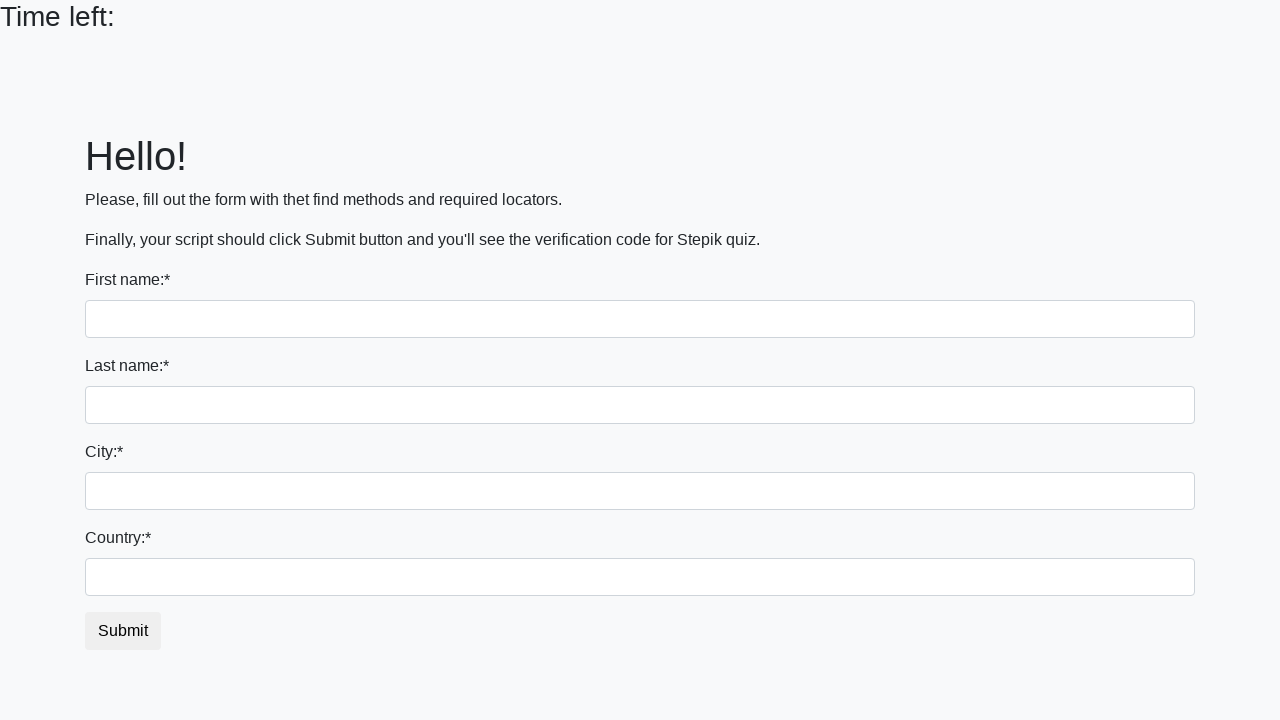

Filled first name field with 'Ivan' on input:first-of-type
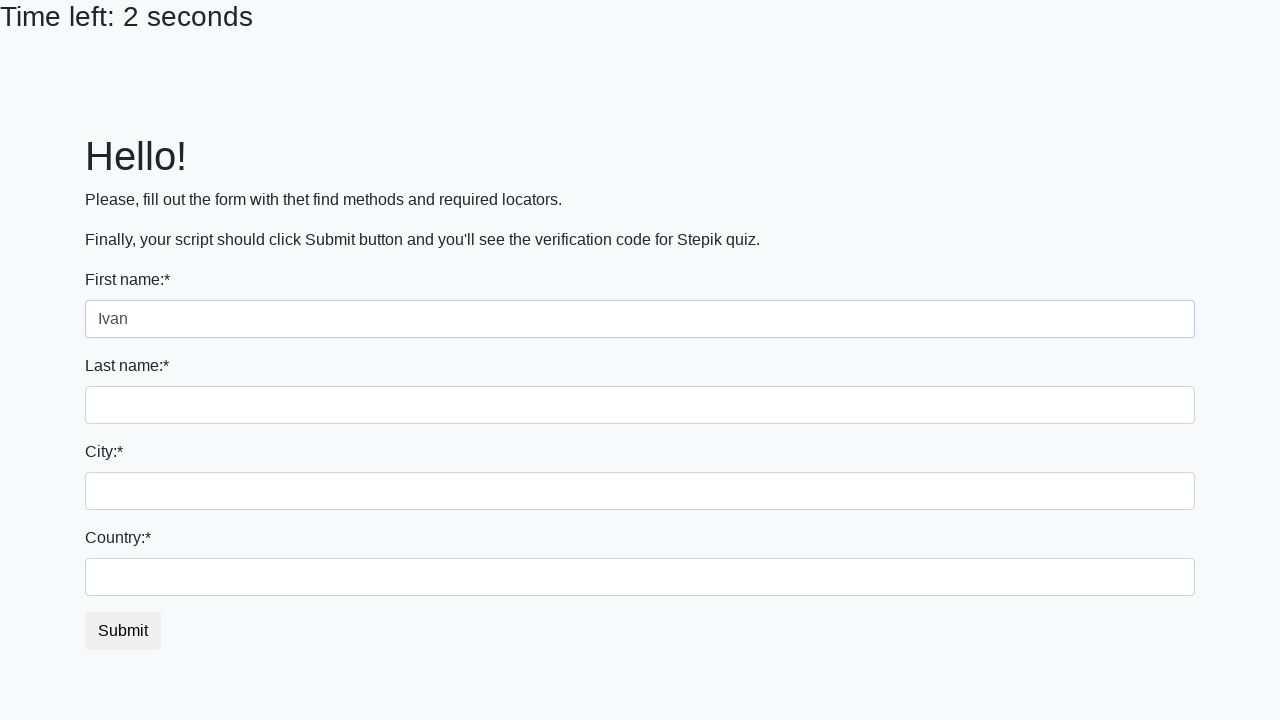

Filled last name field with 'Petrov' on input[name='last_name']
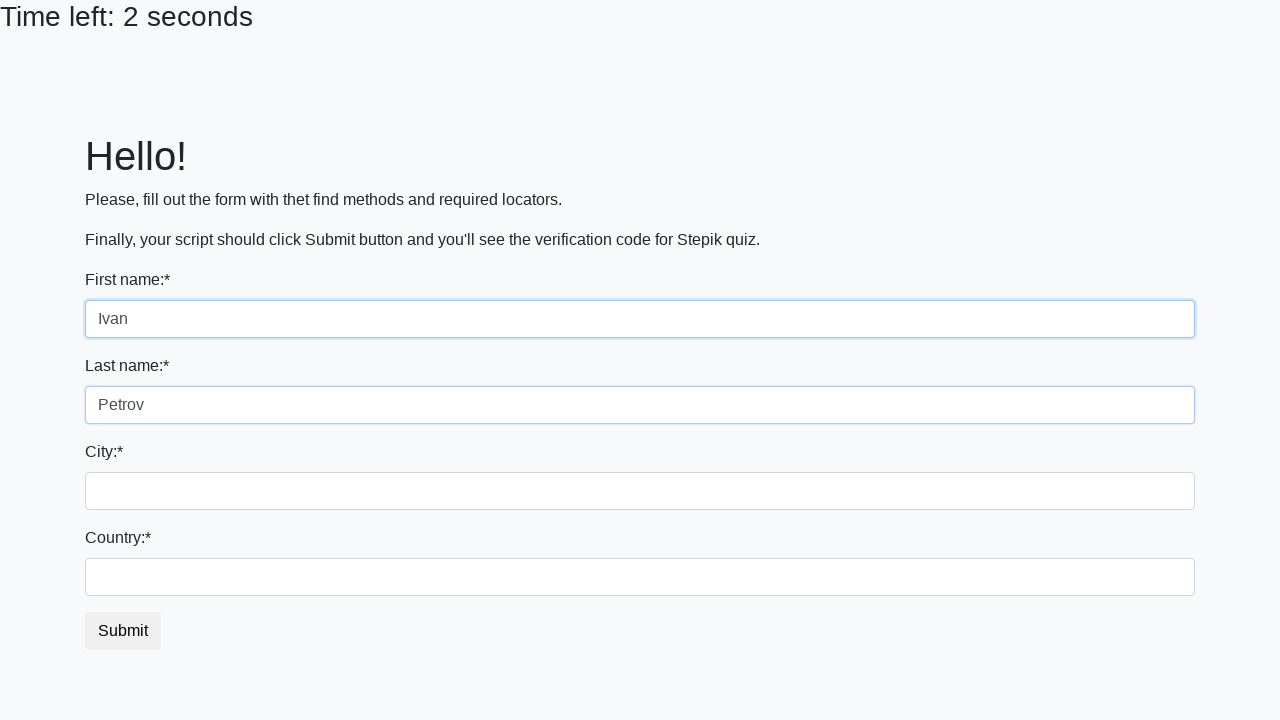

Filled city field with 'Smolensk' on .city
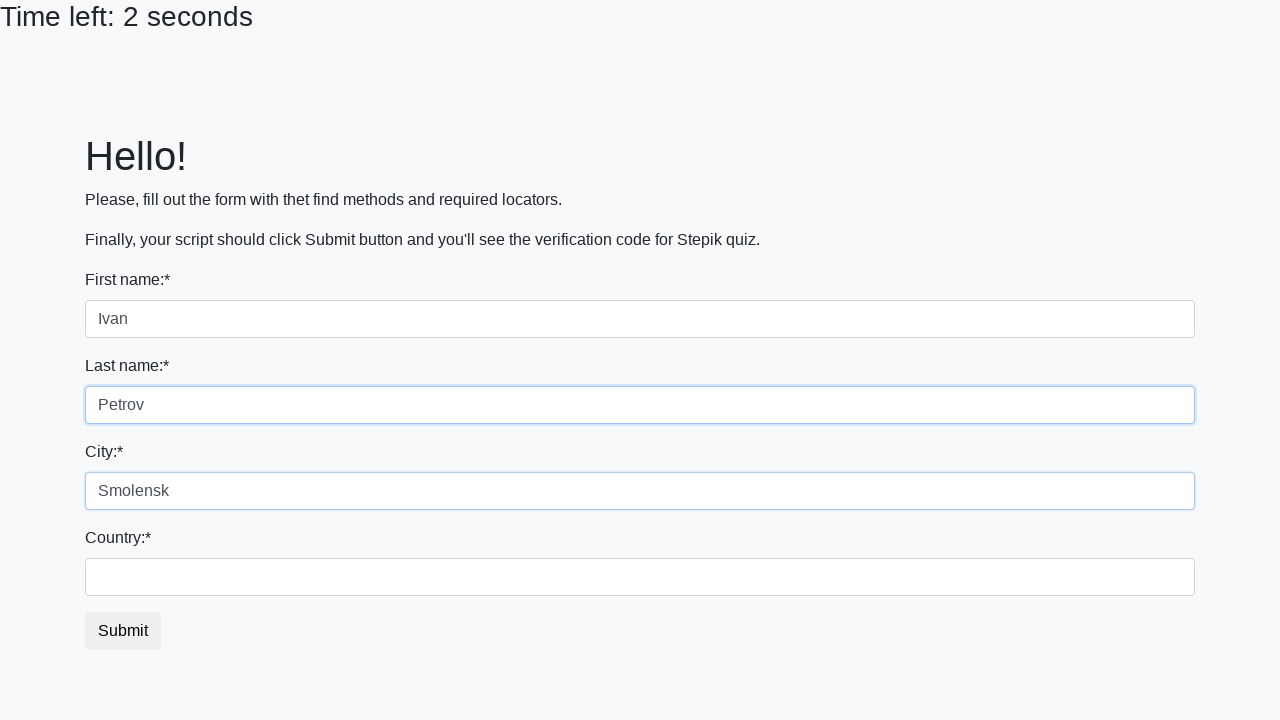

Filled country field with 'Russia' on #country
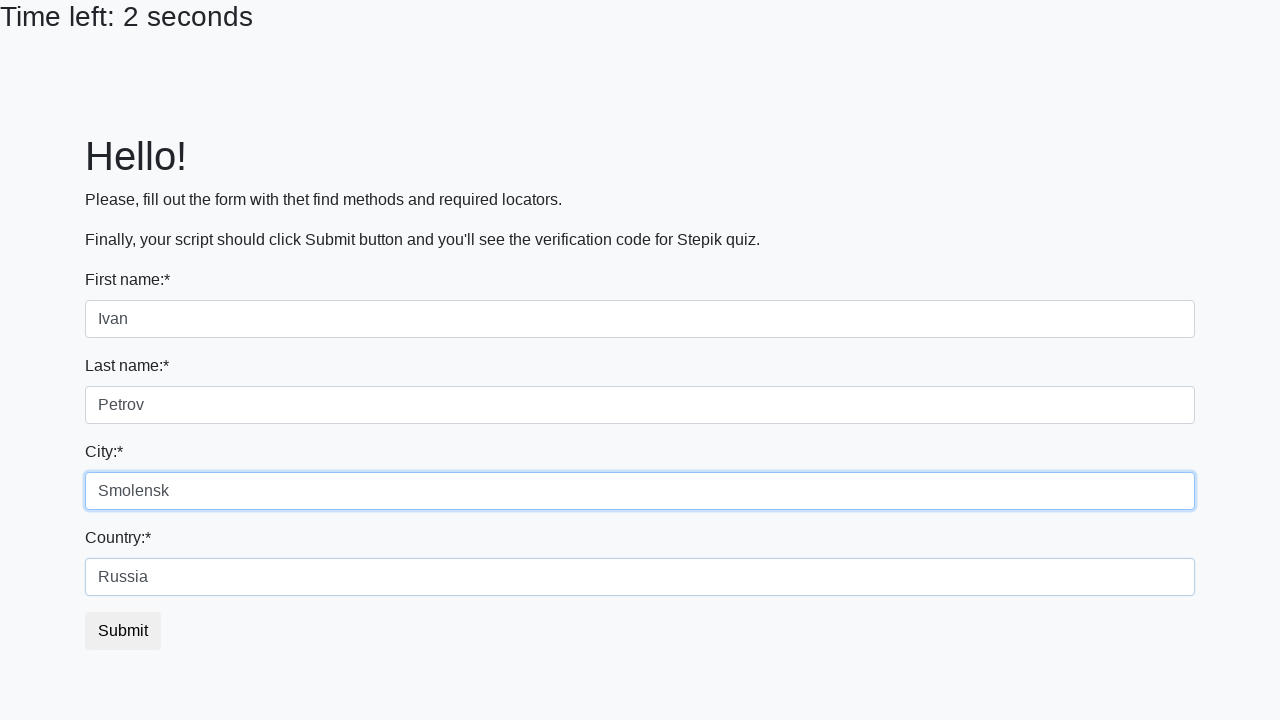

Clicked submit button to submit the form at (123, 631) on button.btn
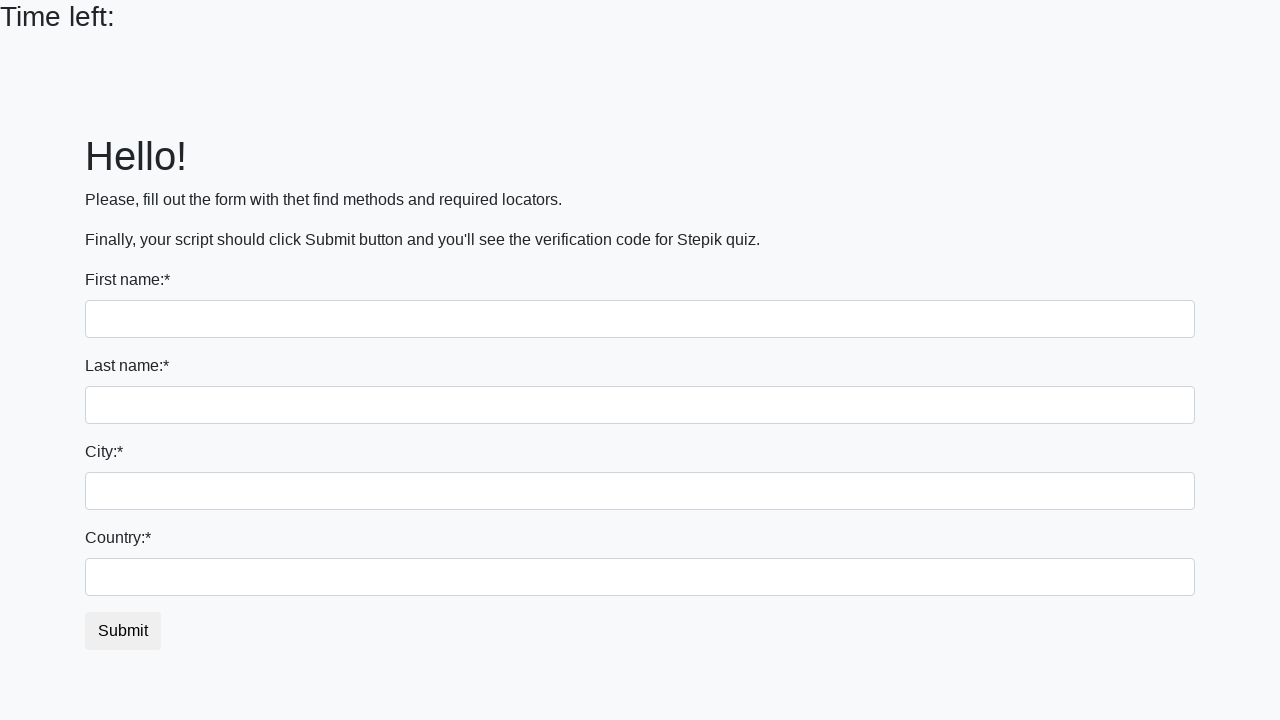

Waited 1000ms for result to be visible
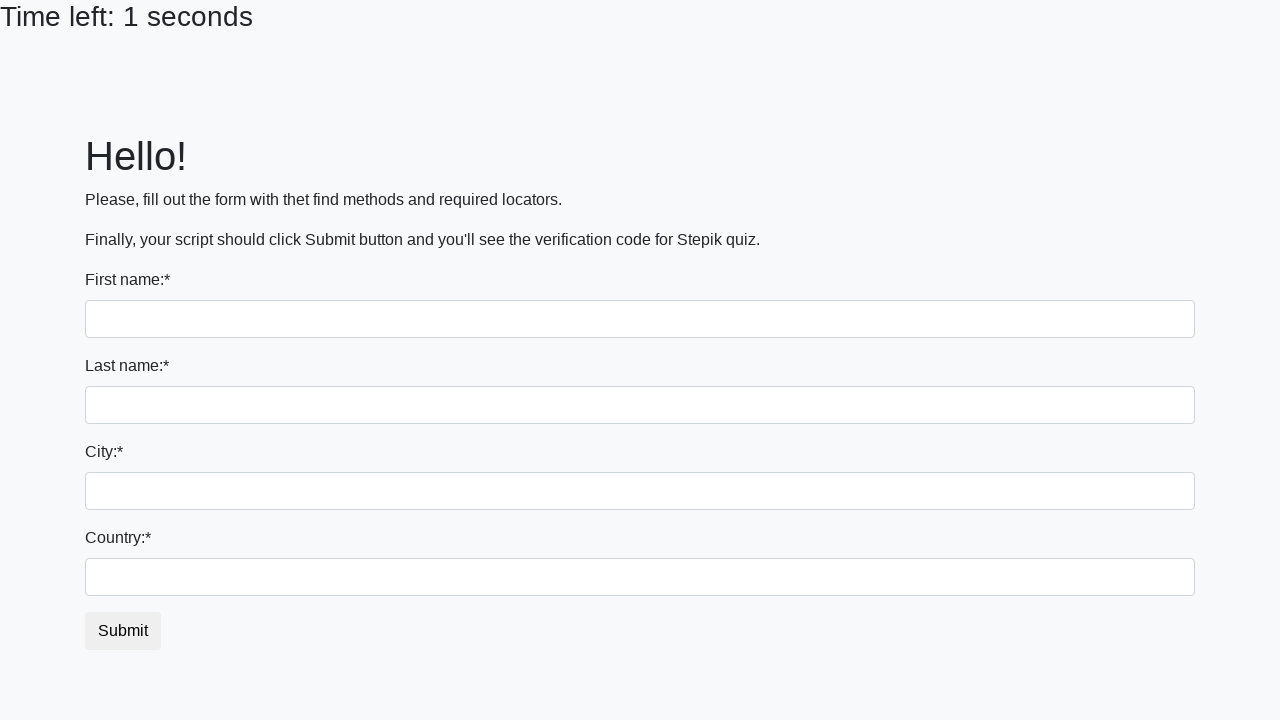

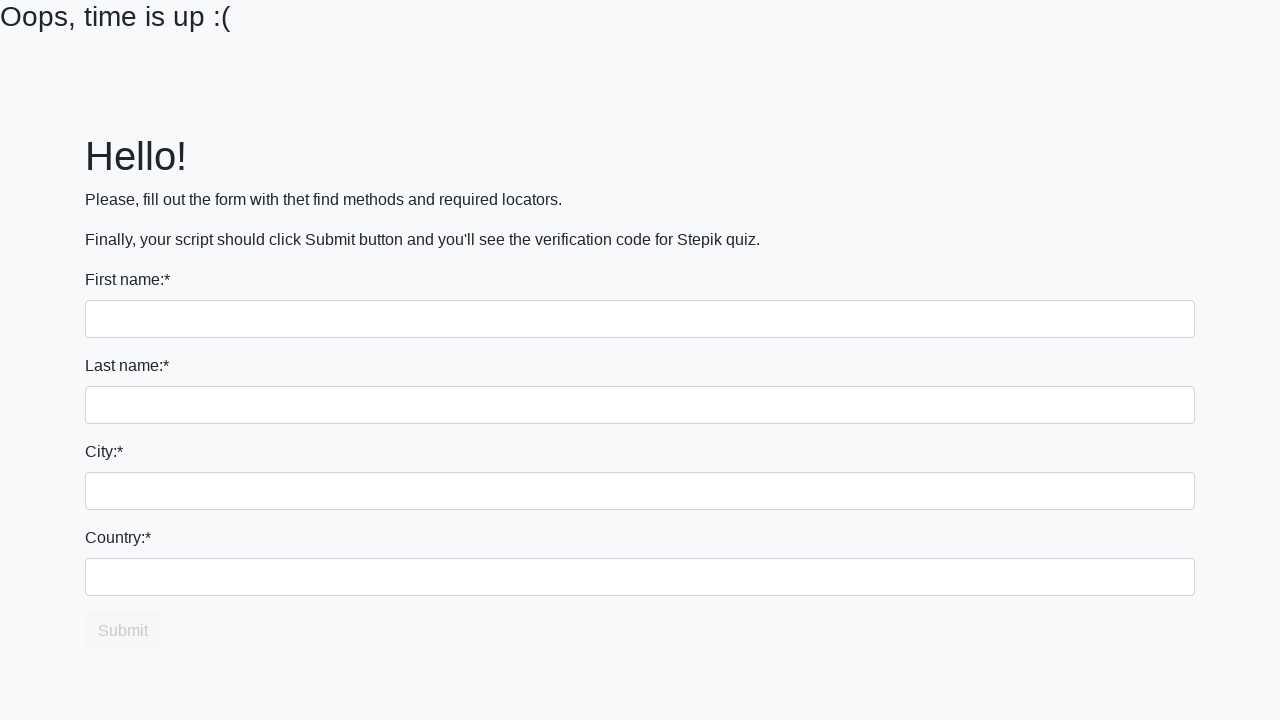